Tests that the complete all checkbox updates state when individual items are completed or cleared

Starting URL: https://demo.playwright.dev/todomvc

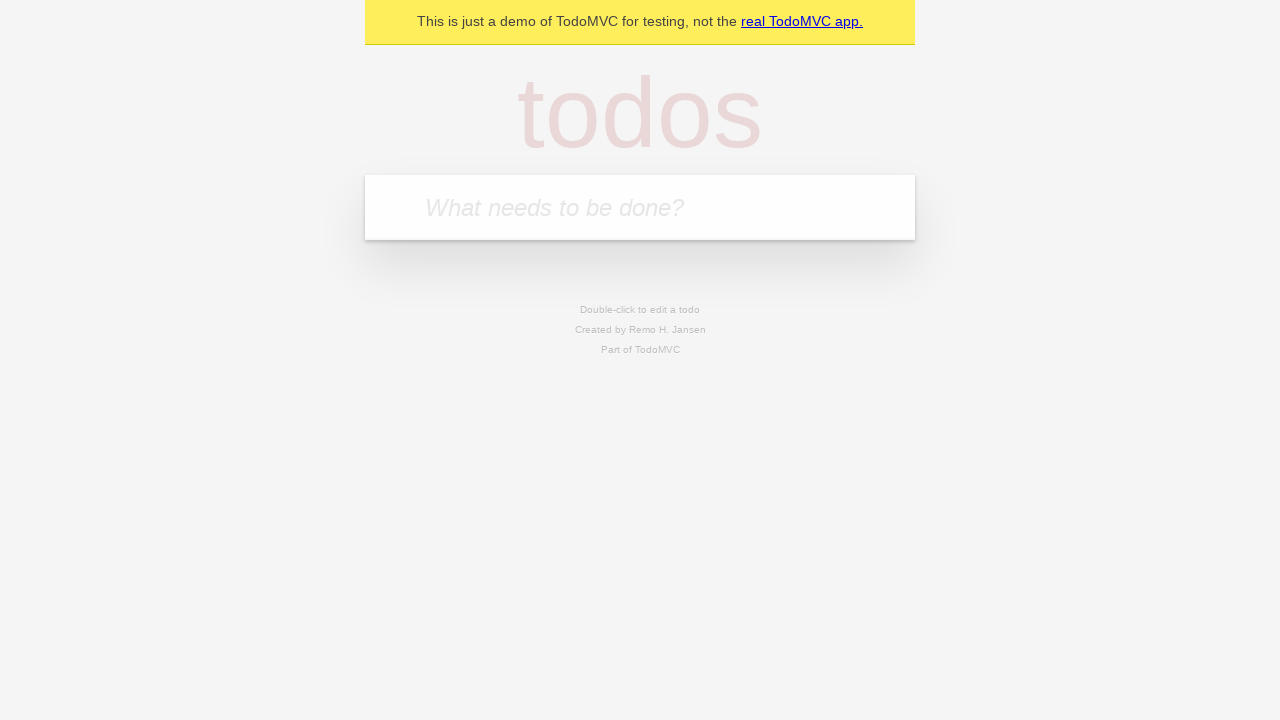

Filled input field with 'buy some cheese' on internal:attr=[placeholder="What needs to be done?"i]
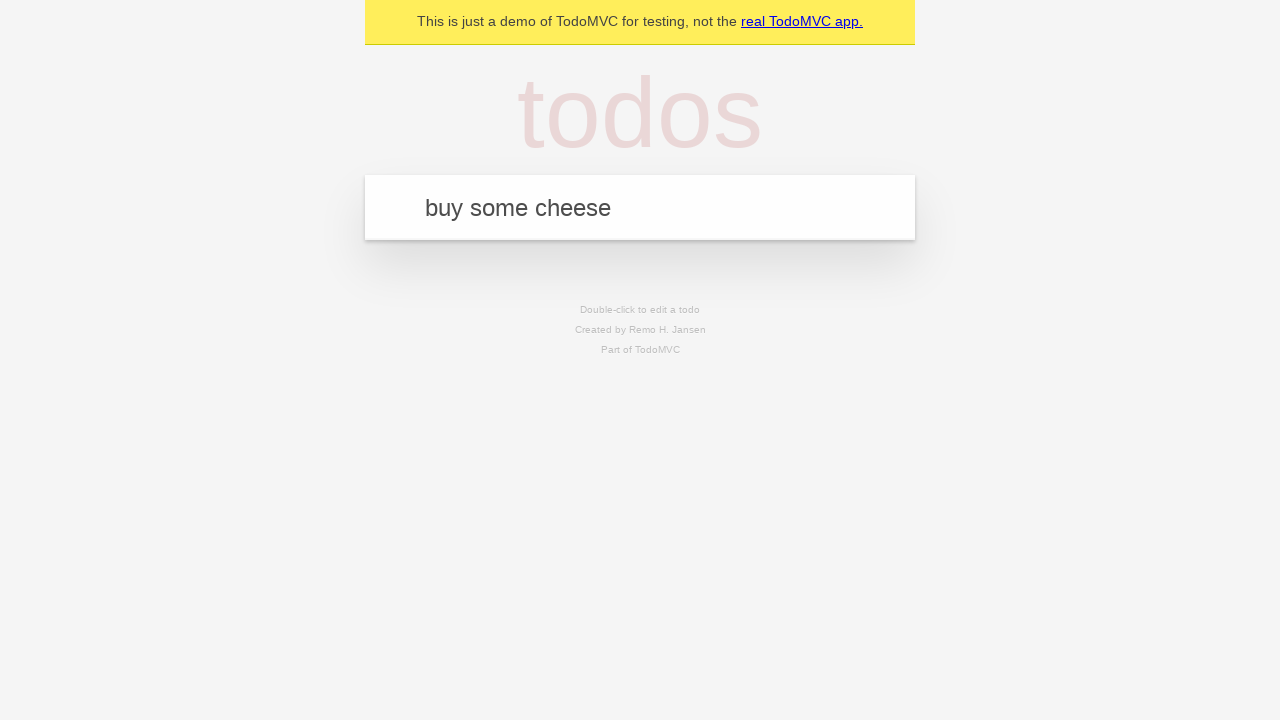

Pressed Enter to add first todo item on internal:attr=[placeholder="What needs to be done?"i]
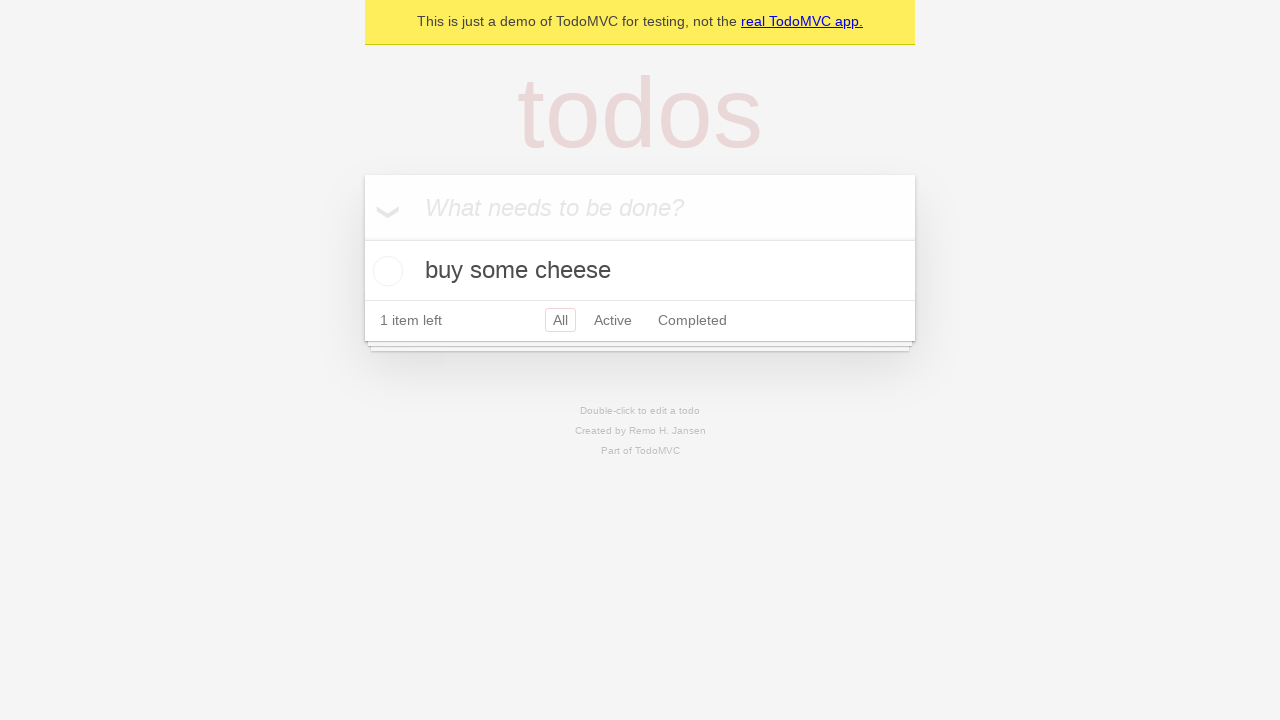

Filled input field with 'feed the cat' on internal:attr=[placeholder="What needs to be done?"i]
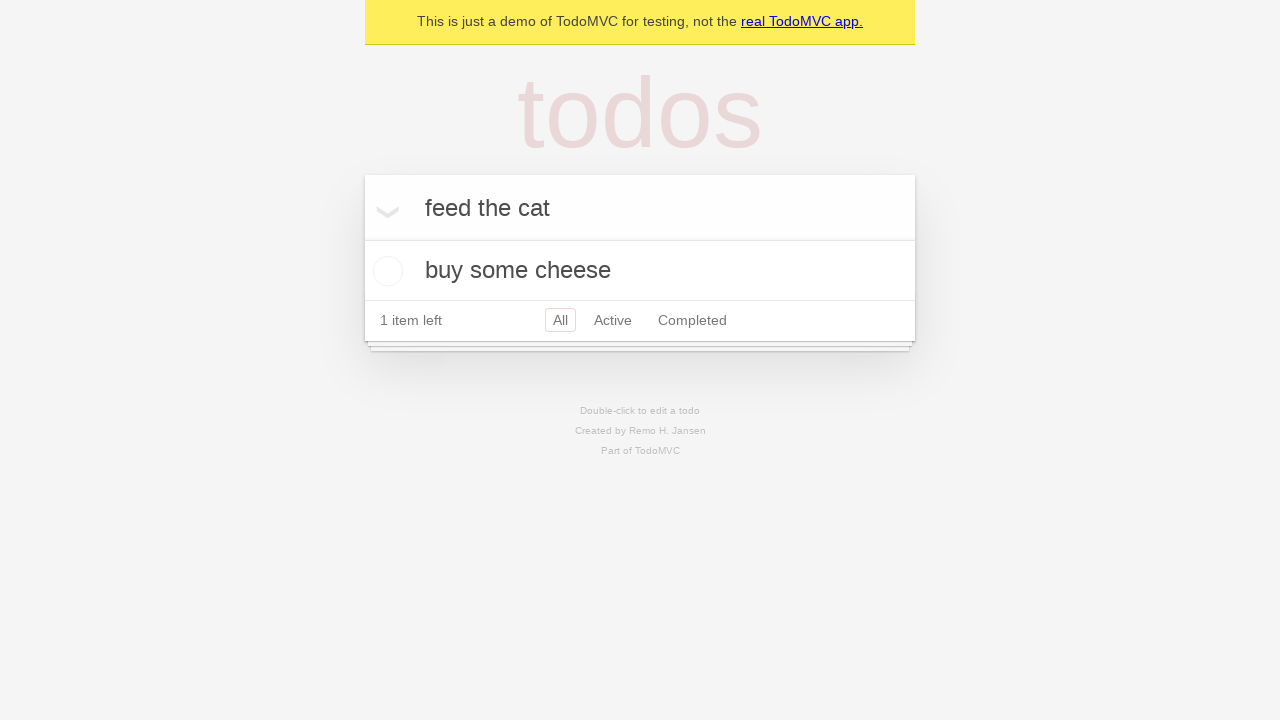

Pressed Enter to add second todo item on internal:attr=[placeholder="What needs to be done?"i]
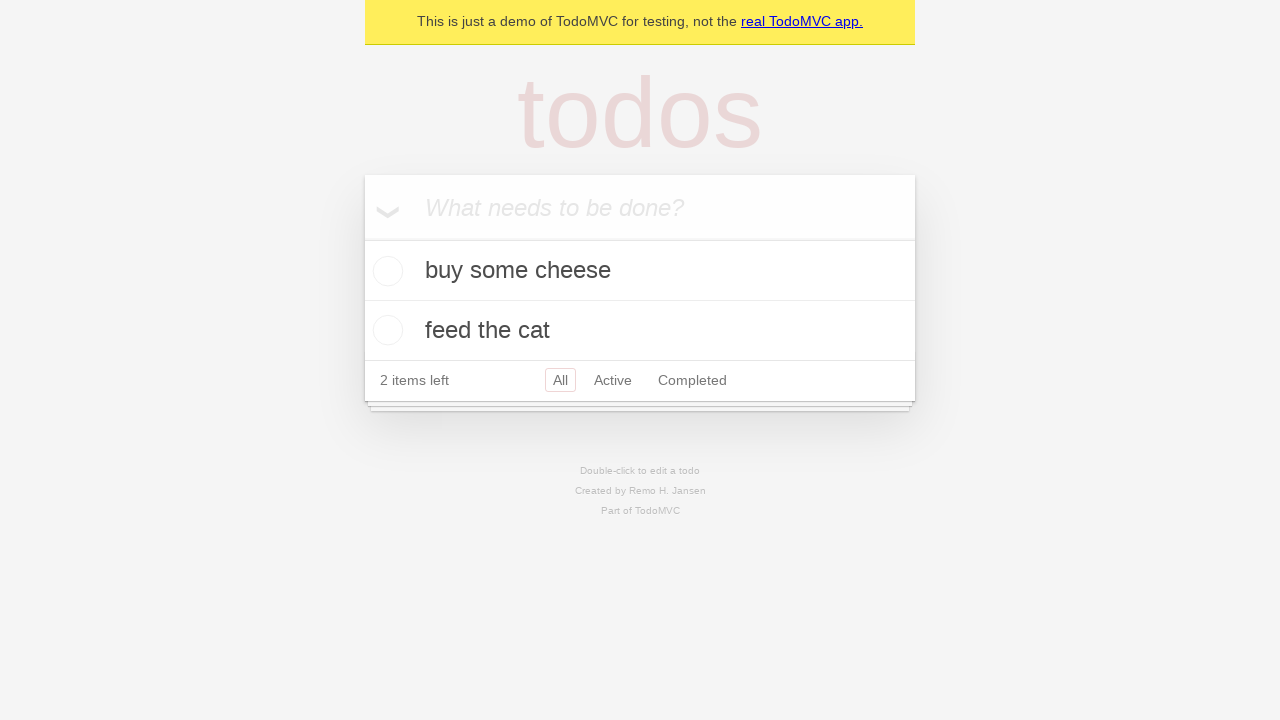

Filled input field with 'book a doctors appointment' on internal:attr=[placeholder="What needs to be done?"i]
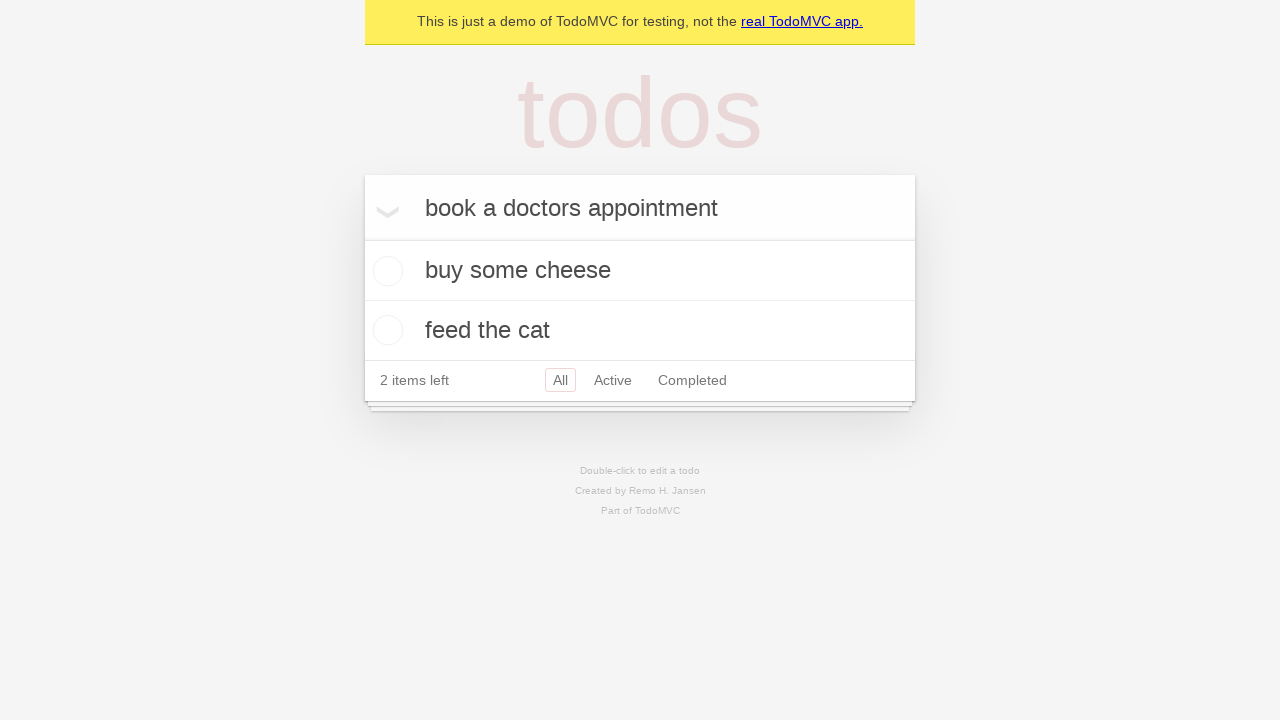

Pressed Enter to add third todo item on internal:attr=[placeholder="What needs to be done?"i]
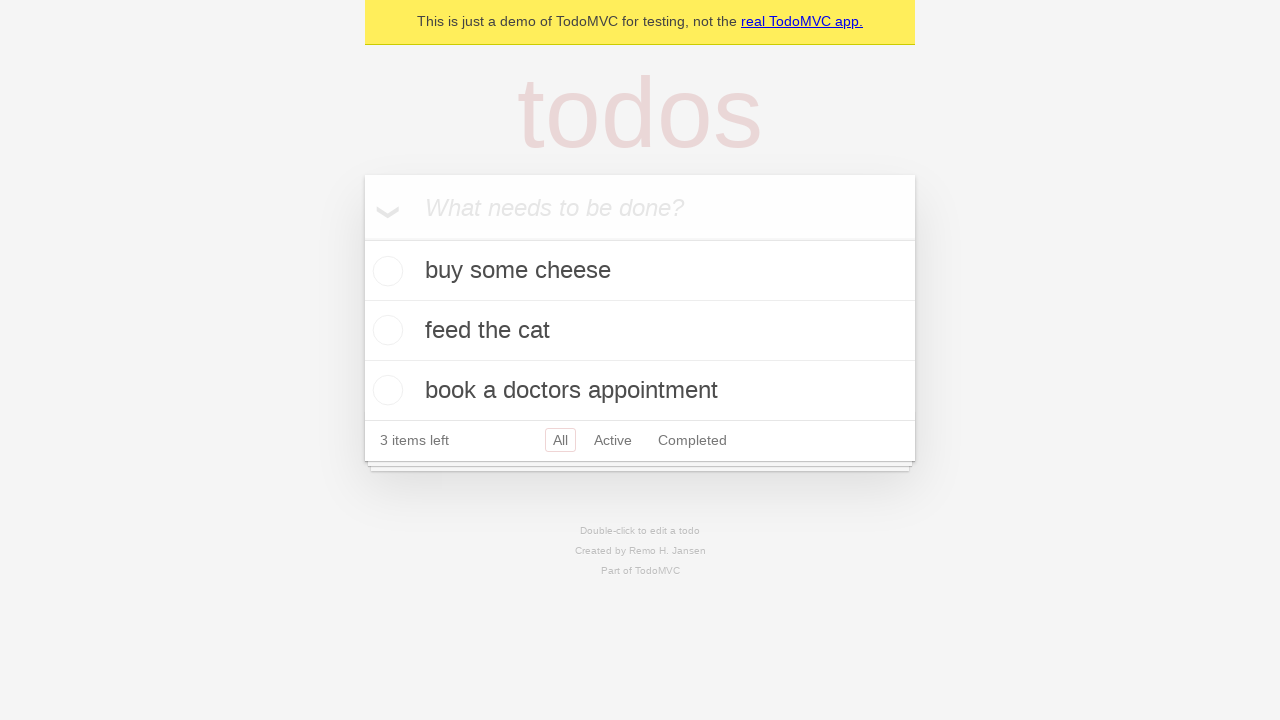

Checked the 'Mark all as complete' checkbox at (362, 238) on internal:label="Mark all as complete"i
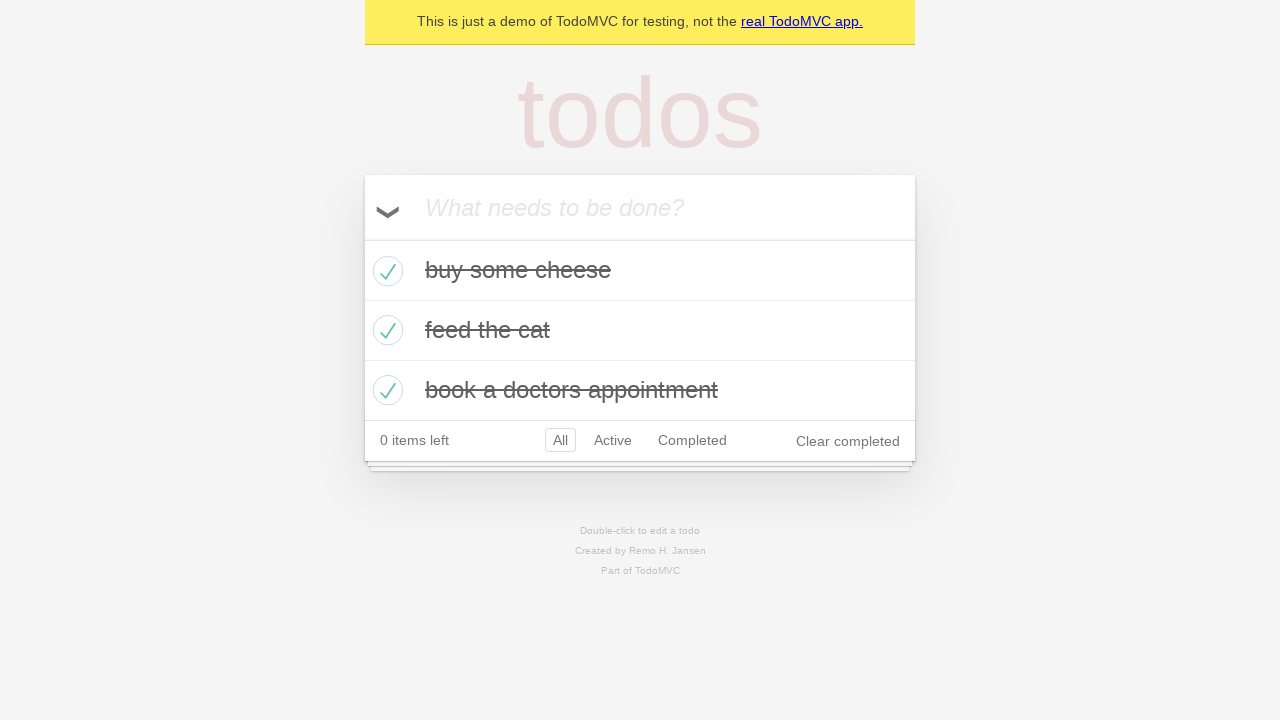

Unchecked the first todo item checkbox at (385, 271) on internal:testid=[data-testid="todo-item"s] >> nth=0 >> internal:role=checkbox
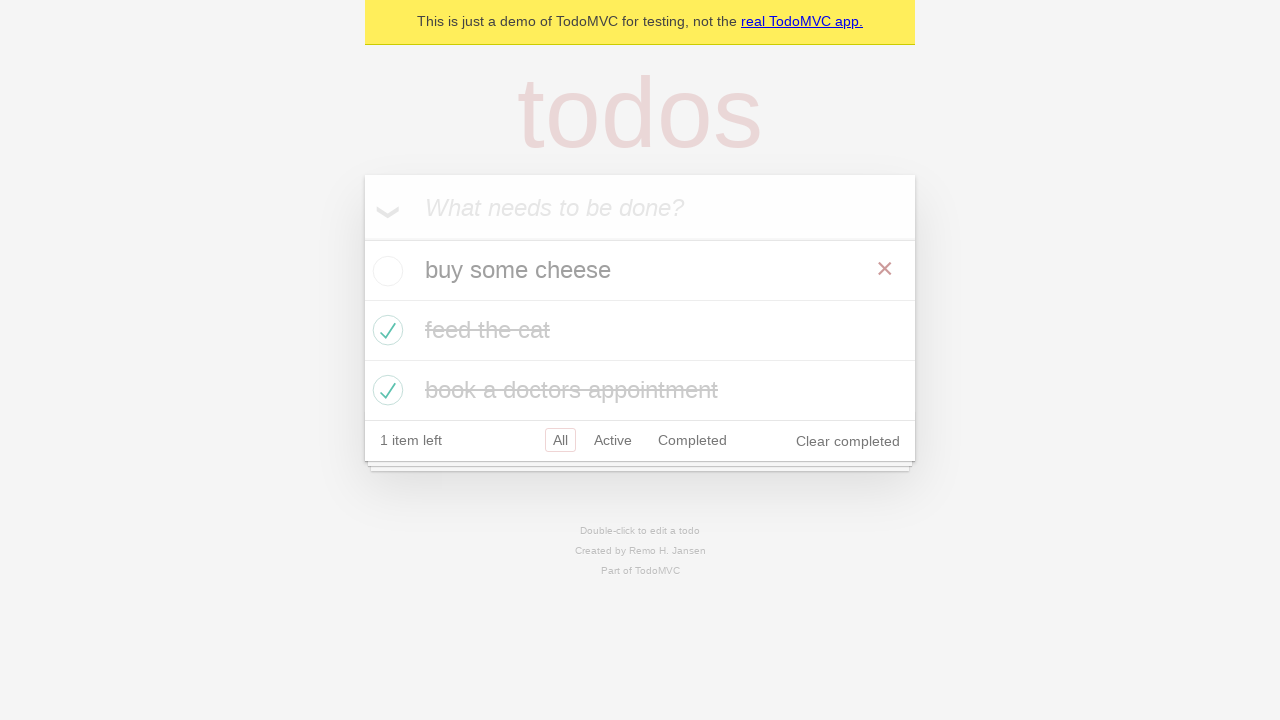

Checked the first todo item checkbox again at (385, 271) on internal:testid=[data-testid="todo-item"s] >> nth=0 >> internal:role=checkbox
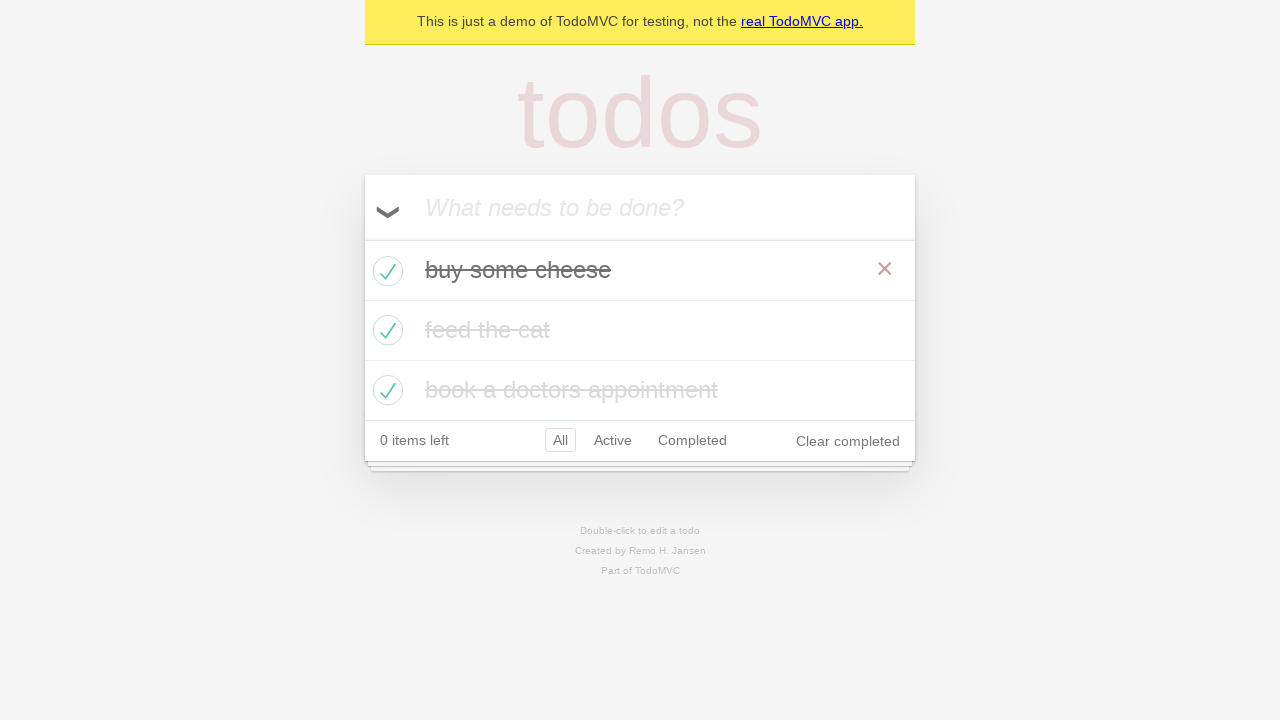

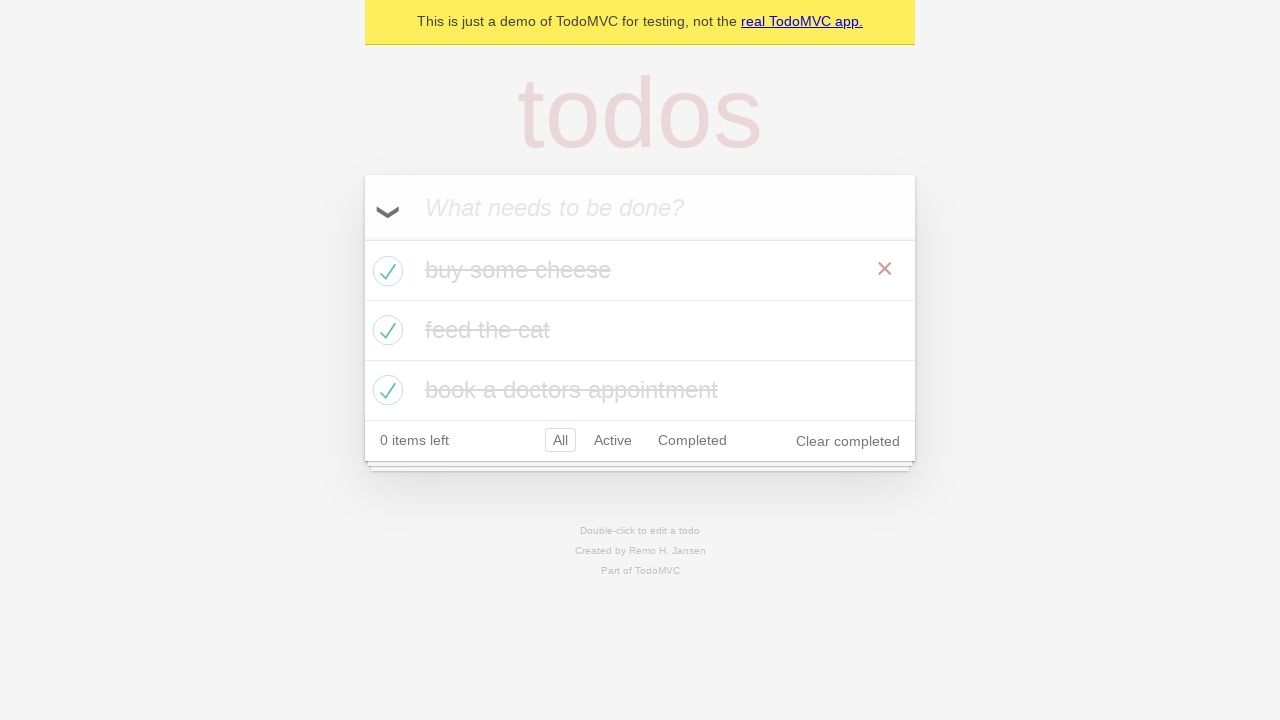